Tests that new todo items are appended to the bottom of the list by creating 3 items and verifying the count display.

Starting URL: https://demo.playwright.dev/todomvc

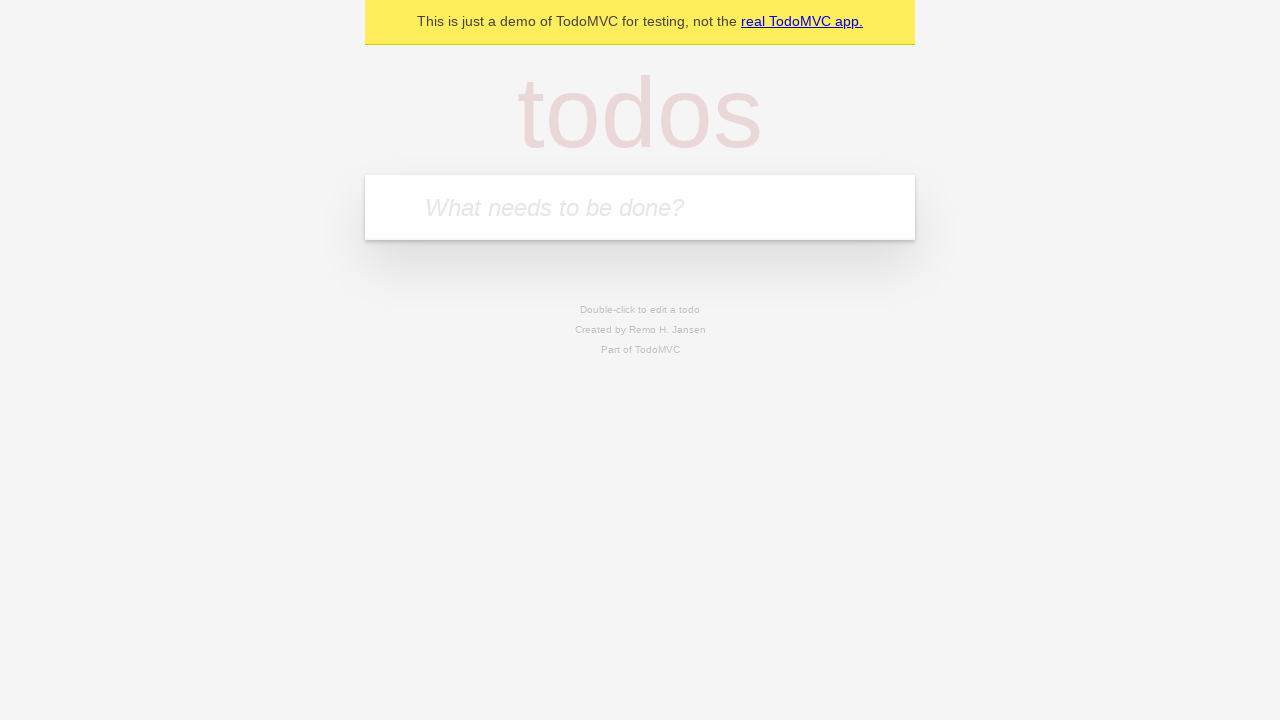

Located the 'What needs to be done?' input field
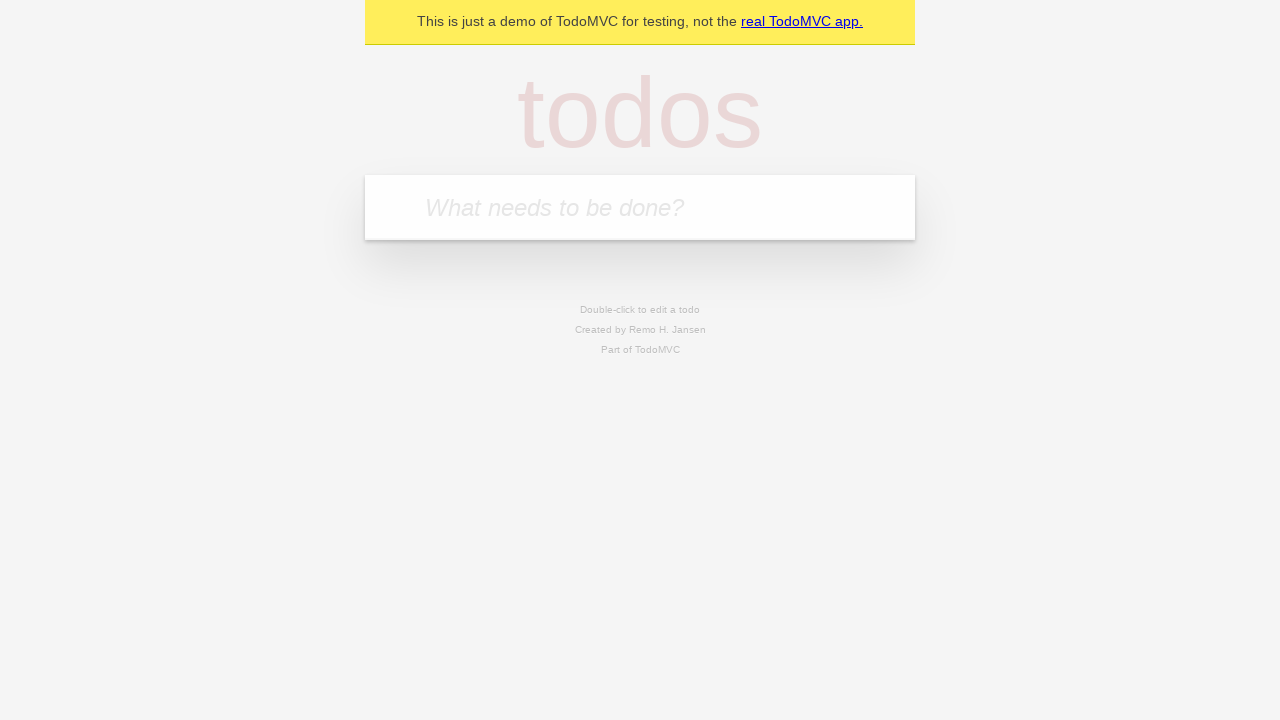

Filled first todo item with 'buy some cheese' on internal:attr=[placeholder="What needs to be done?"i]
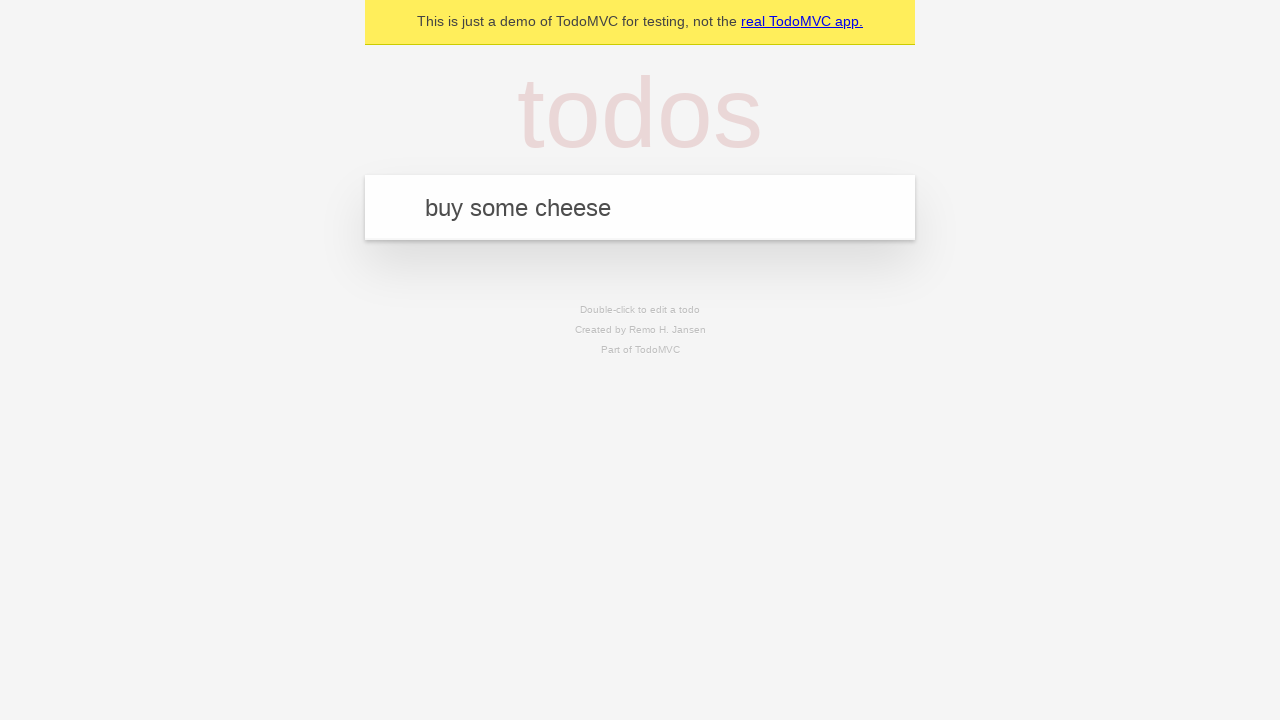

Pressed Enter to add first todo item on internal:attr=[placeholder="What needs to be done?"i]
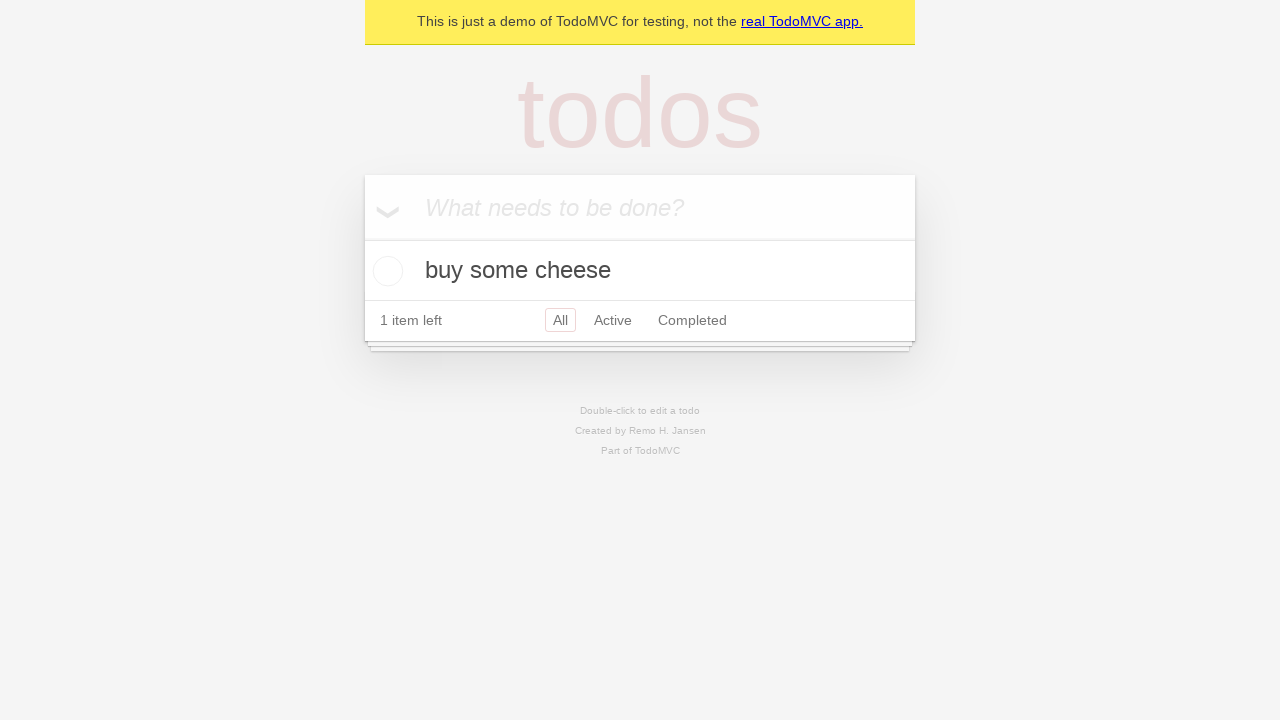

Filled second todo item with 'feed the cat' on internal:attr=[placeholder="What needs to be done?"i]
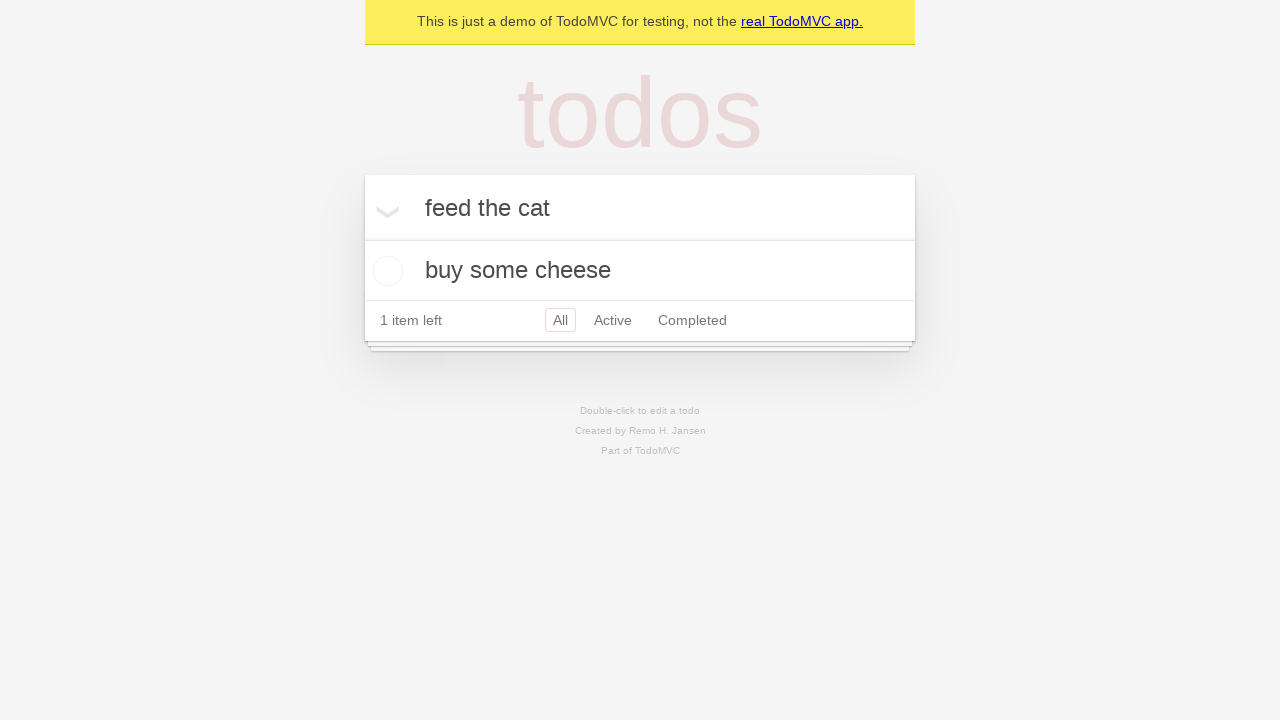

Pressed Enter to add second todo item on internal:attr=[placeholder="What needs to be done?"i]
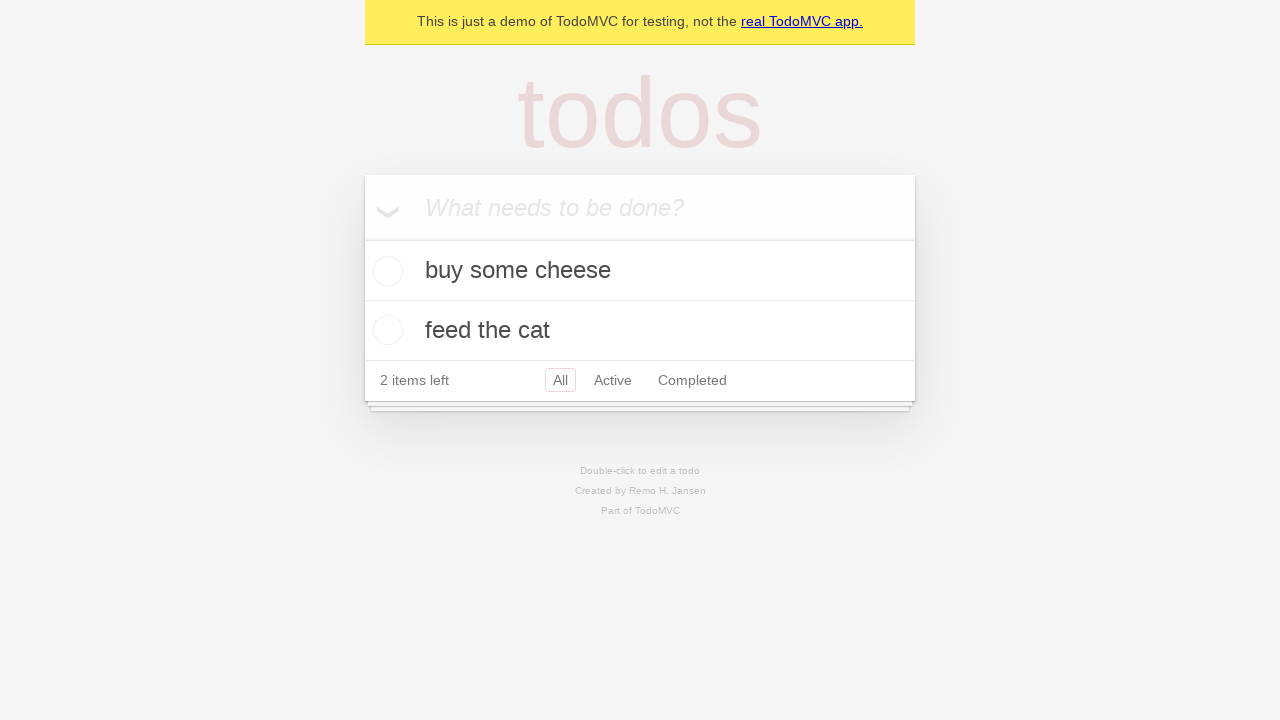

Filled third todo item with 'book a doctors appointment' on internal:attr=[placeholder="What needs to be done?"i]
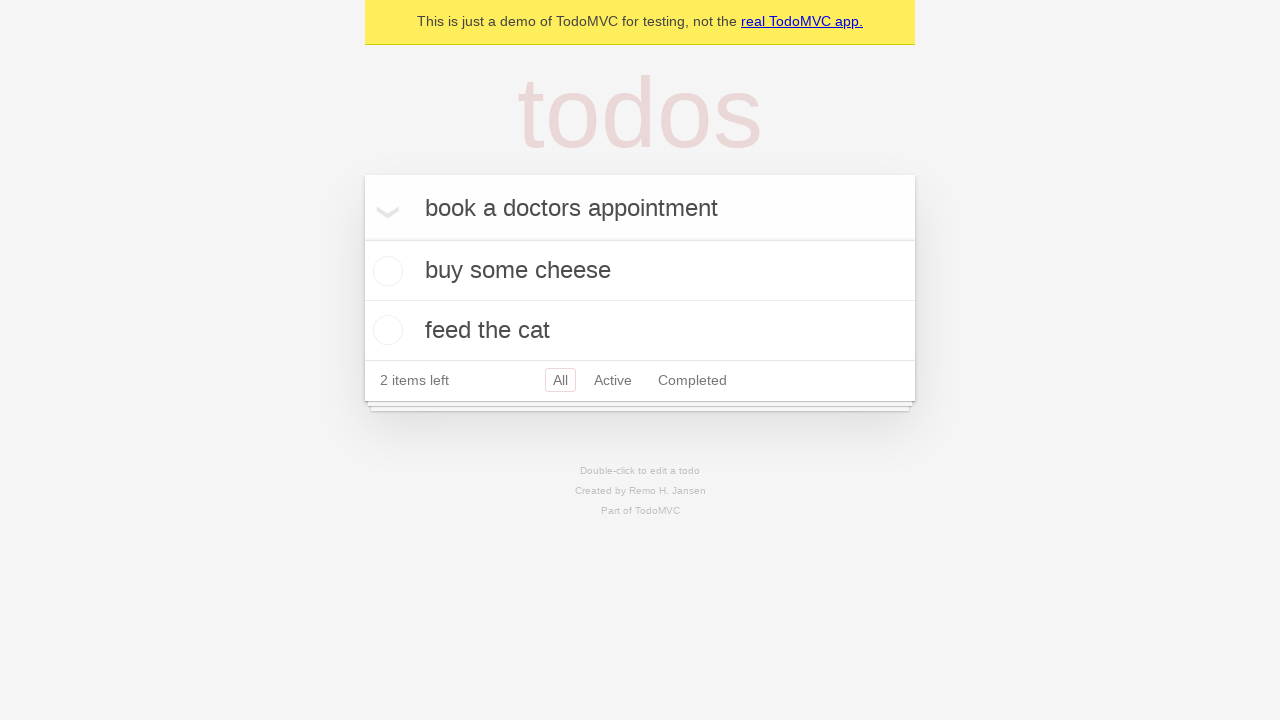

Pressed Enter to add third todo item on internal:attr=[placeholder="What needs to be done?"i]
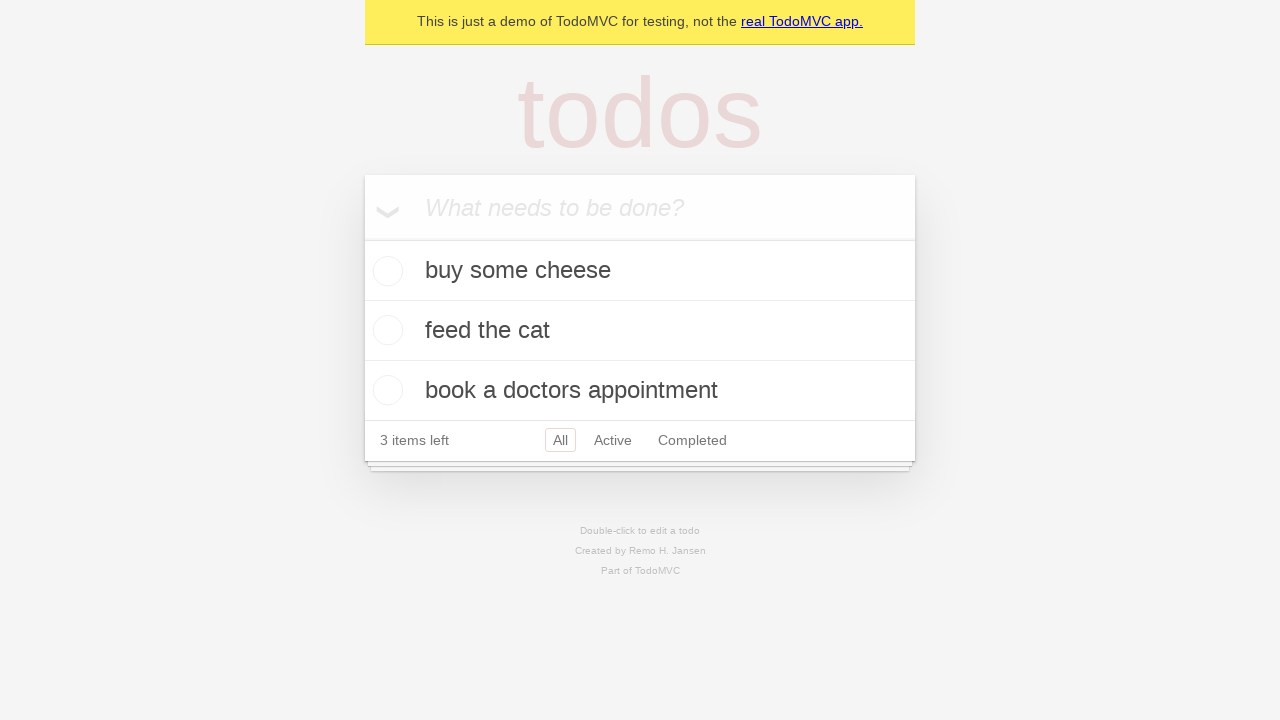

Todo count display appeared, confirming all 3 items were added
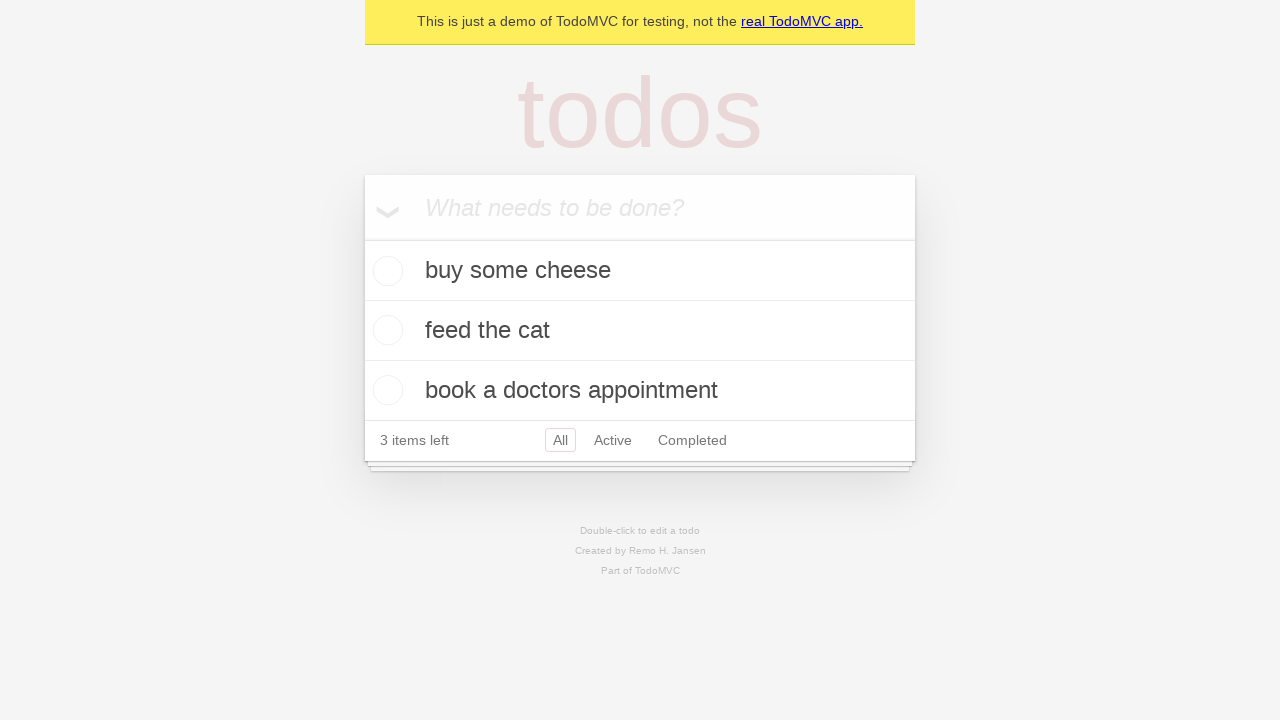

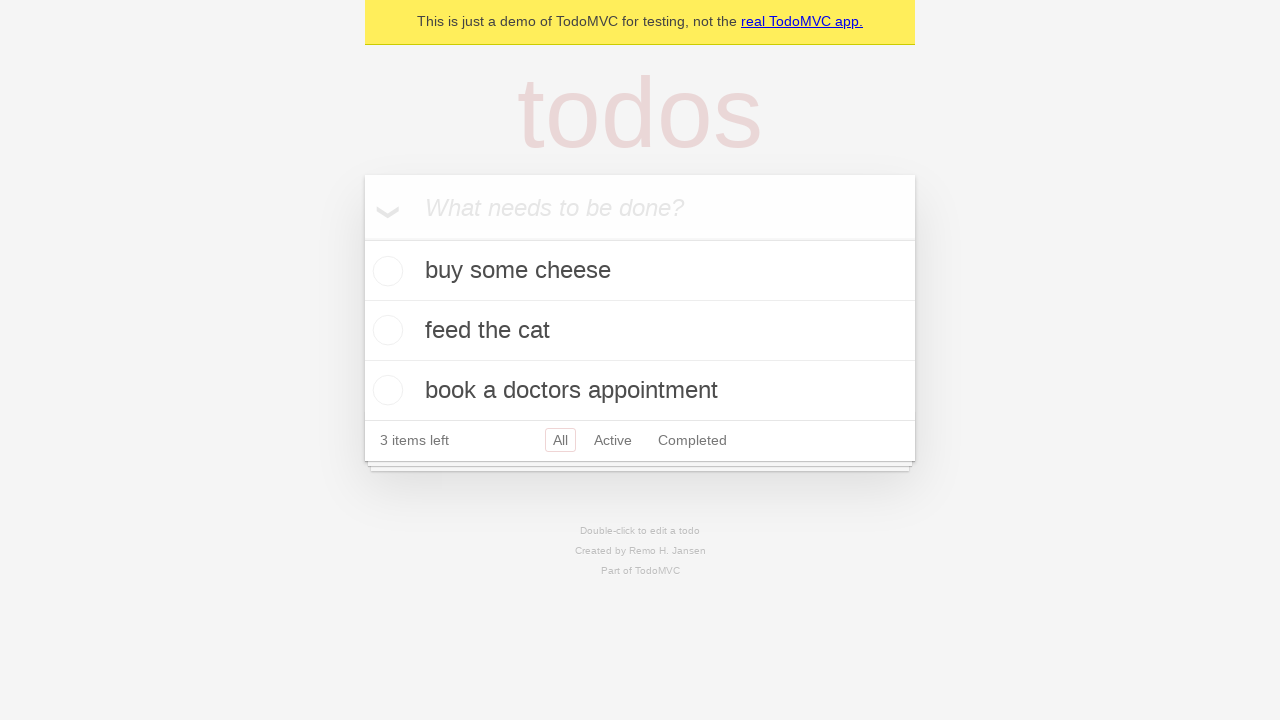